Tests Hacker News search functionality by searching for "testdriven.io" and verifying the term appears in results

Starting URL: https://news.ycombinator.com

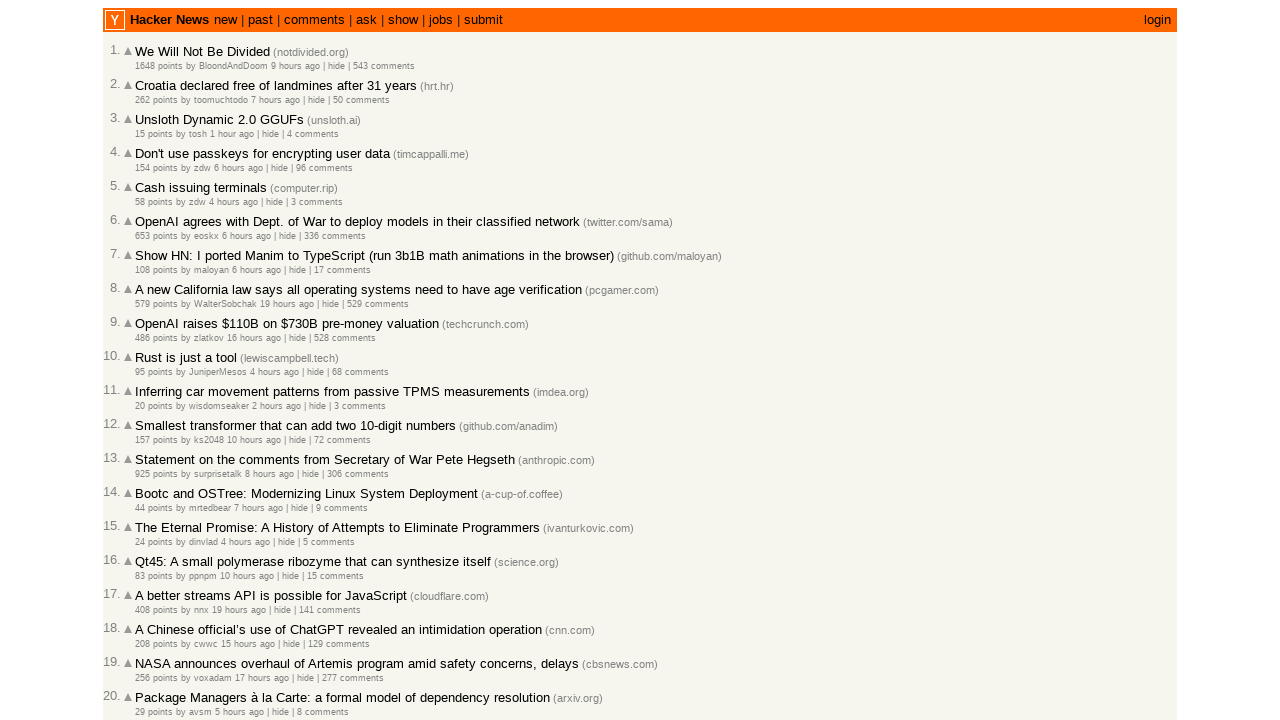

Filled search box with 'testdriven.io' on input[name='q']
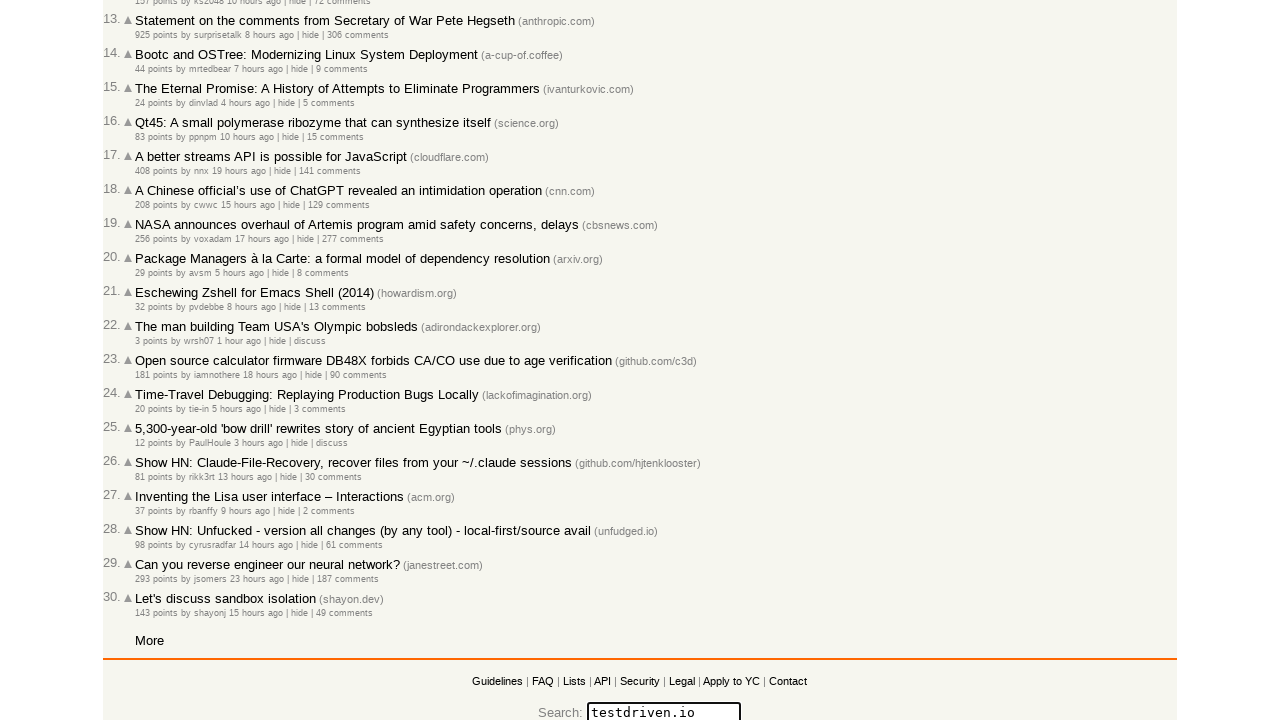

Pressed Enter to submit search for 'testdriven.io' on input[name='q']
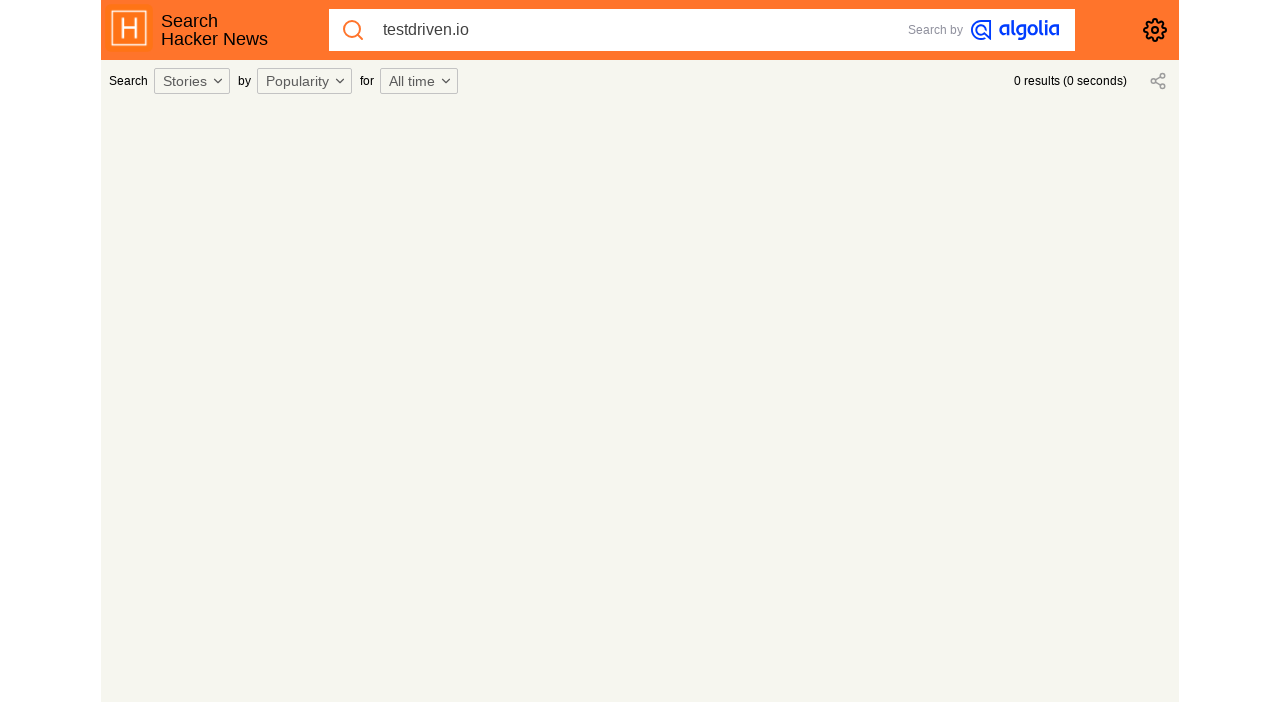

Search results loaded and network idle
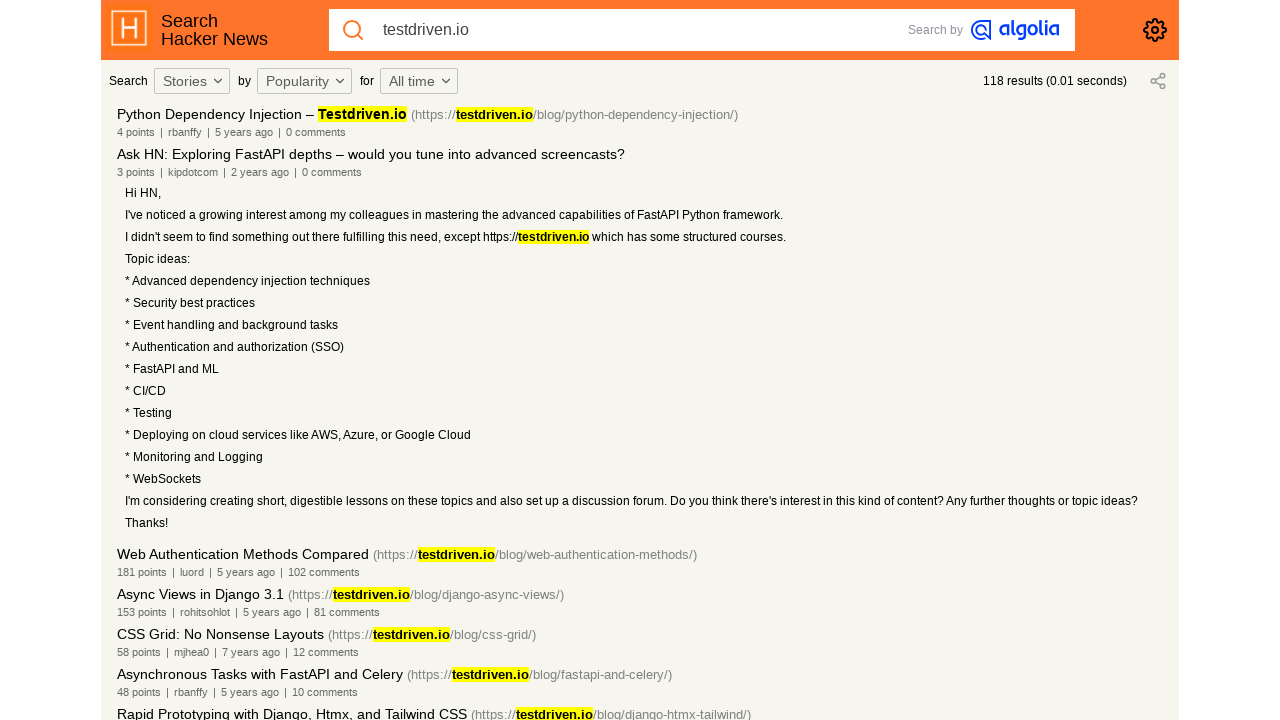

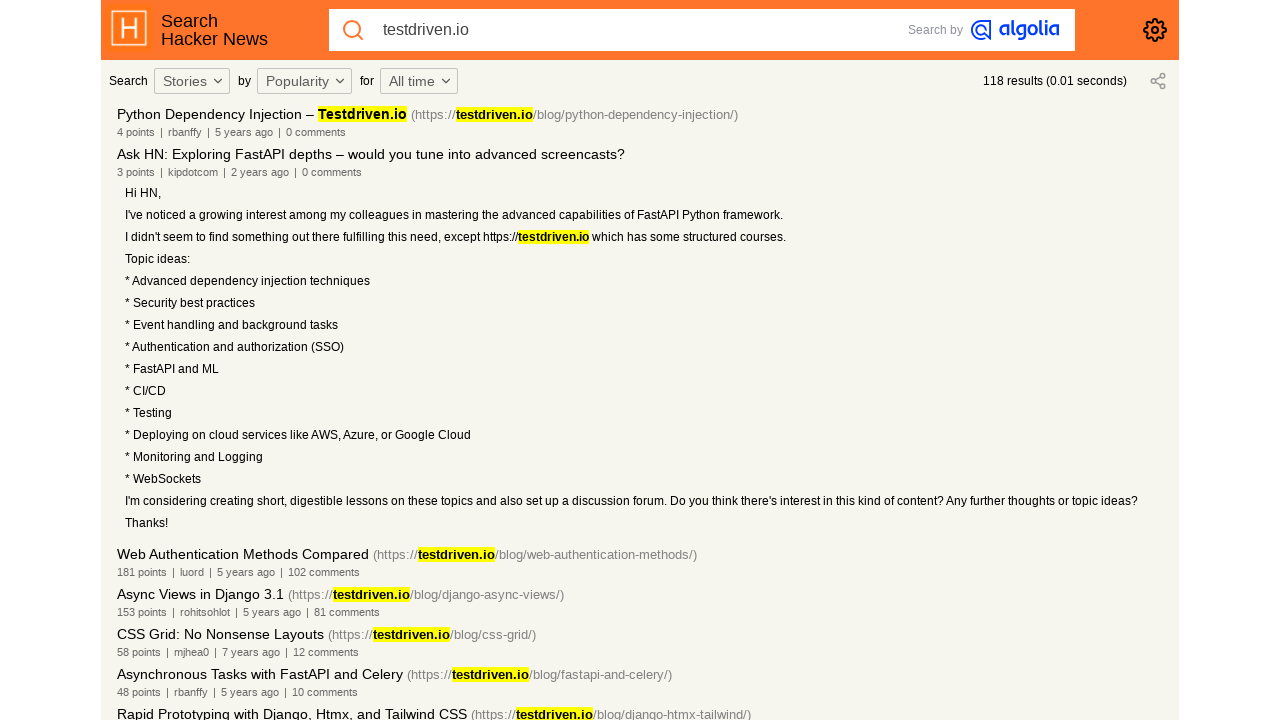